Tests browser window handling by clicking a button to open a new window, switching to the child window to read text, then switching back to the parent window and verifying the page title.

Starting URL: https://demoqa.com/browser-windows

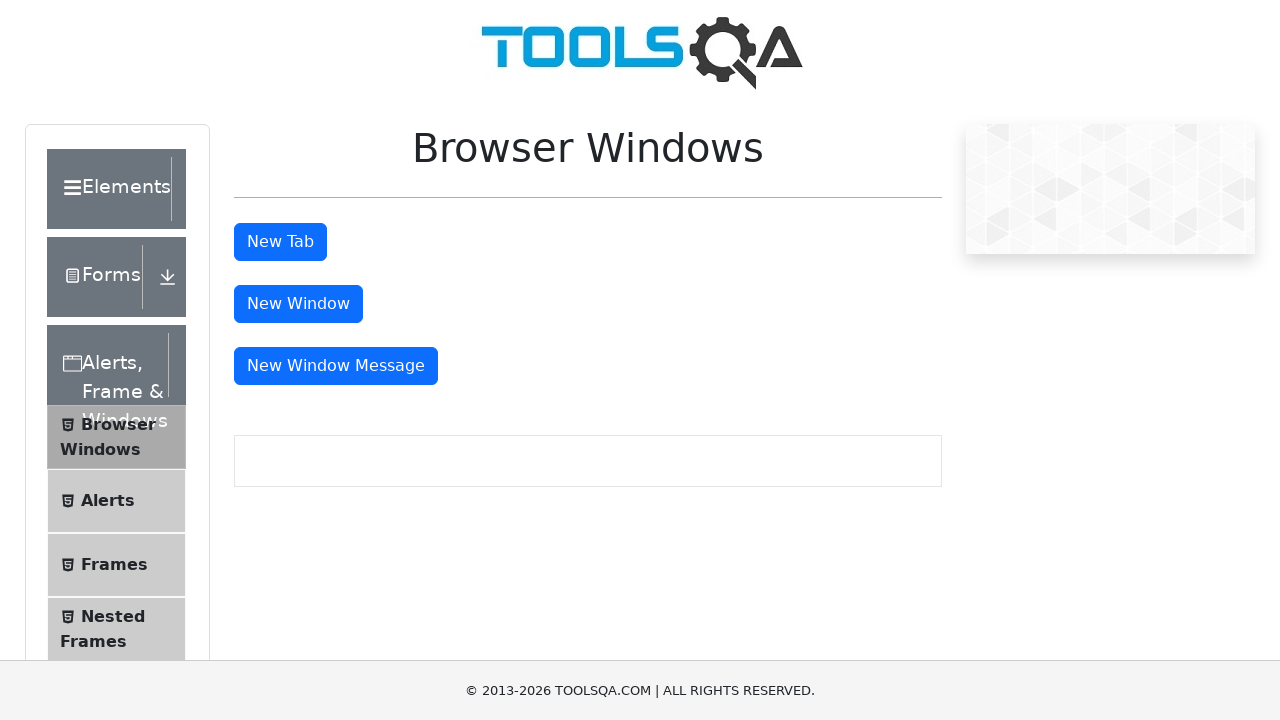

Clicked 'New Window' button to open child window at (298, 304) on xpath=//button[contains(text(),'New Window')]
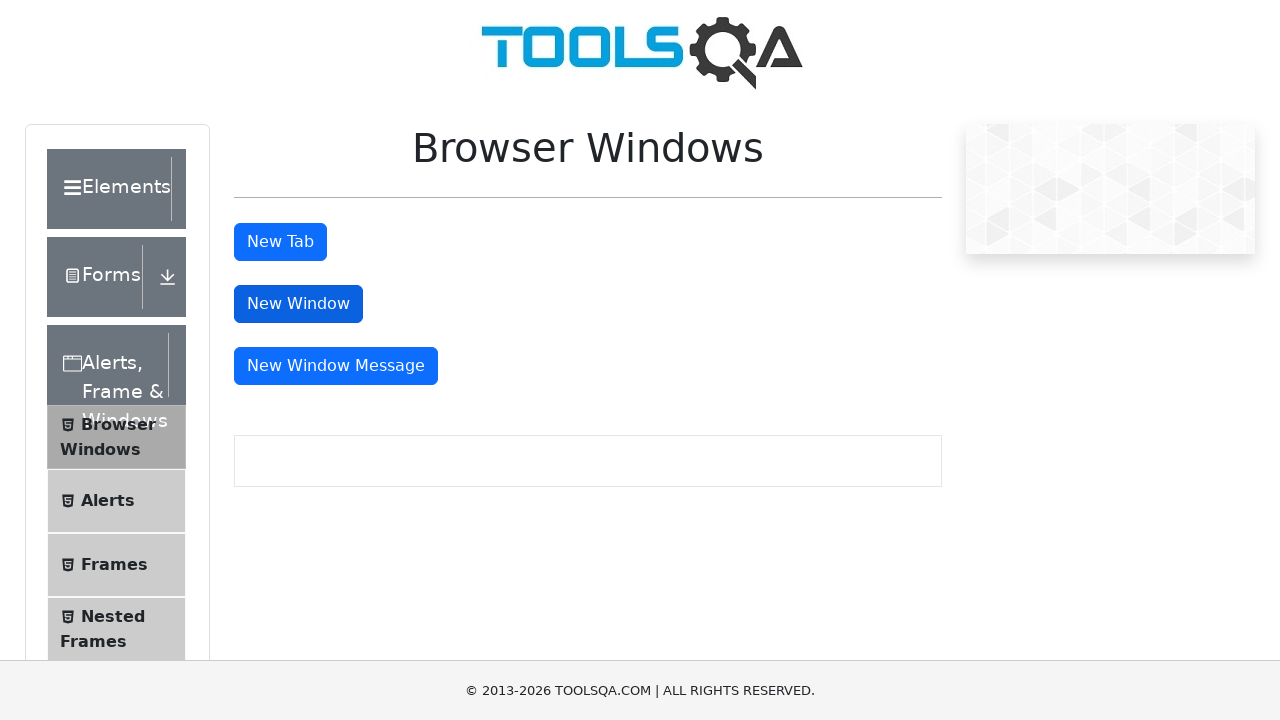

New window opened and context captured at (298, 304) on xpath=//button[contains(text(),'New Window')]
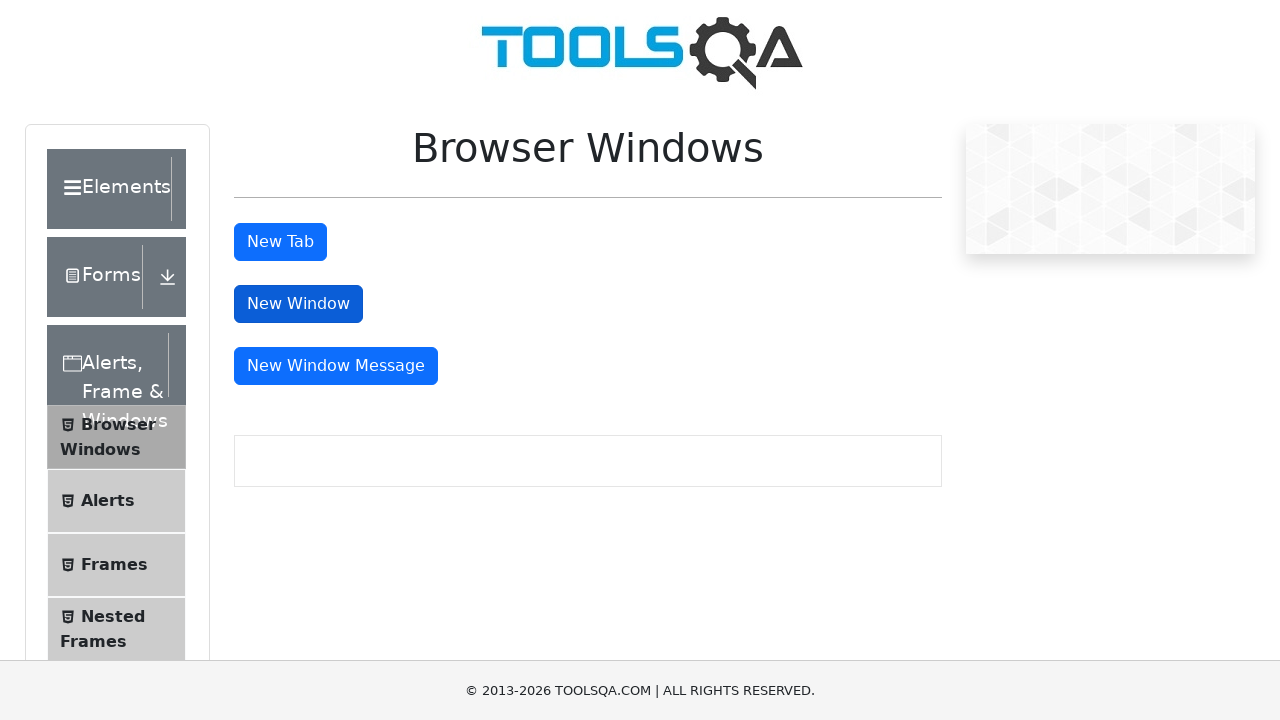

New page object obtained from context
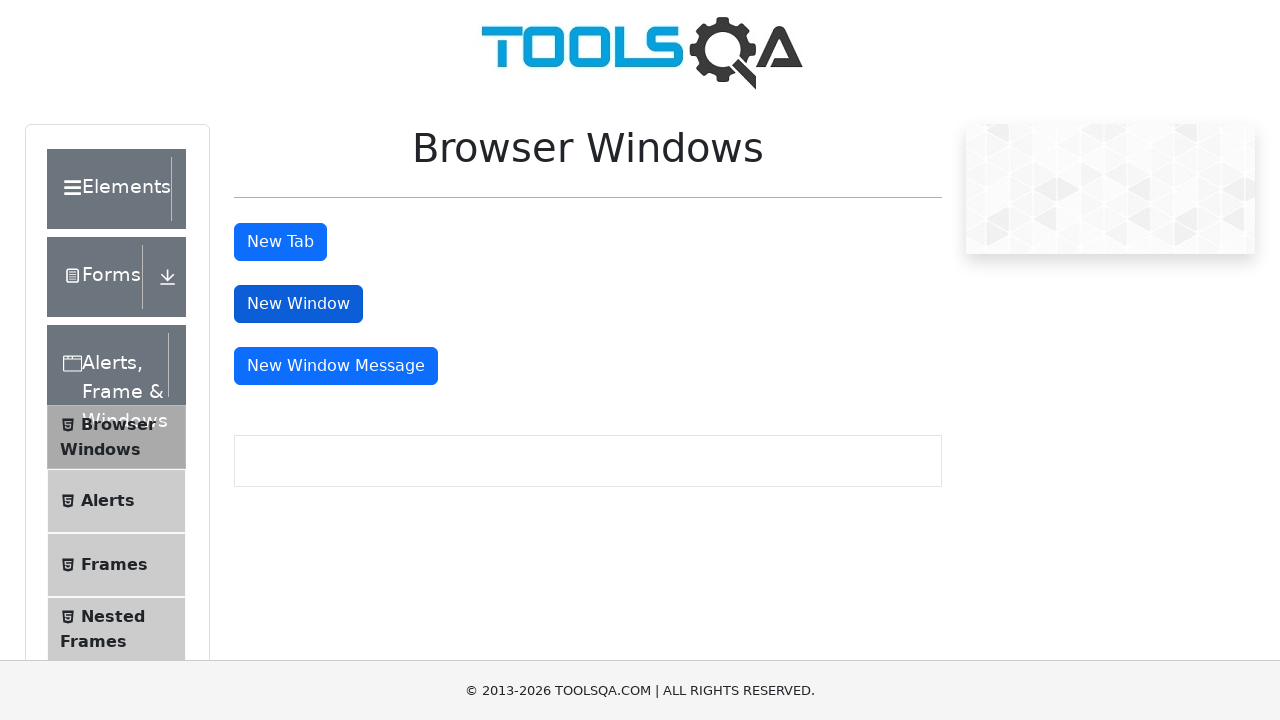

Child window page loaded successfully
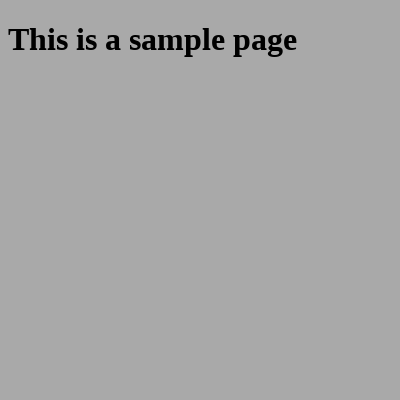

Retrieved heading text from child window: 'This is a sample page'
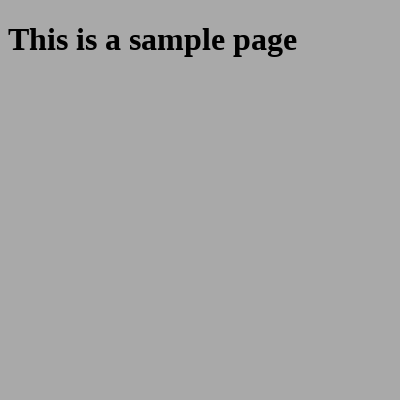

Child window closed
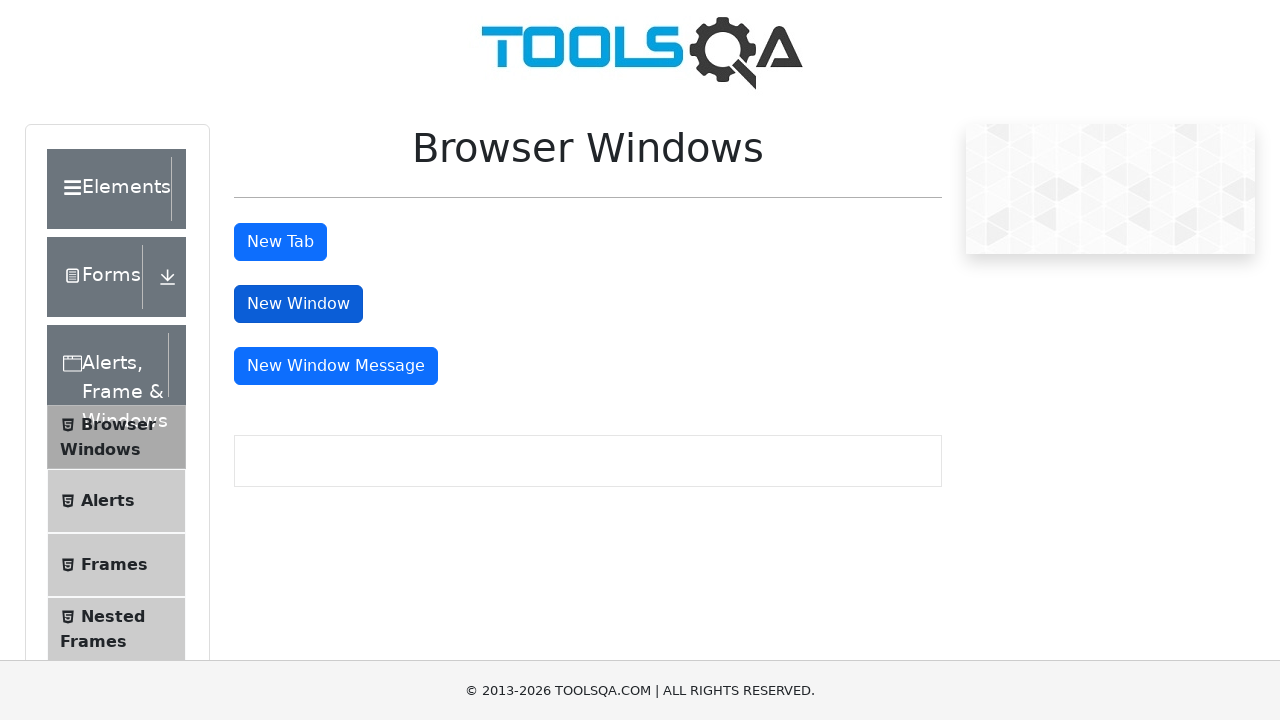

Parent window title verification failed - Test Failed
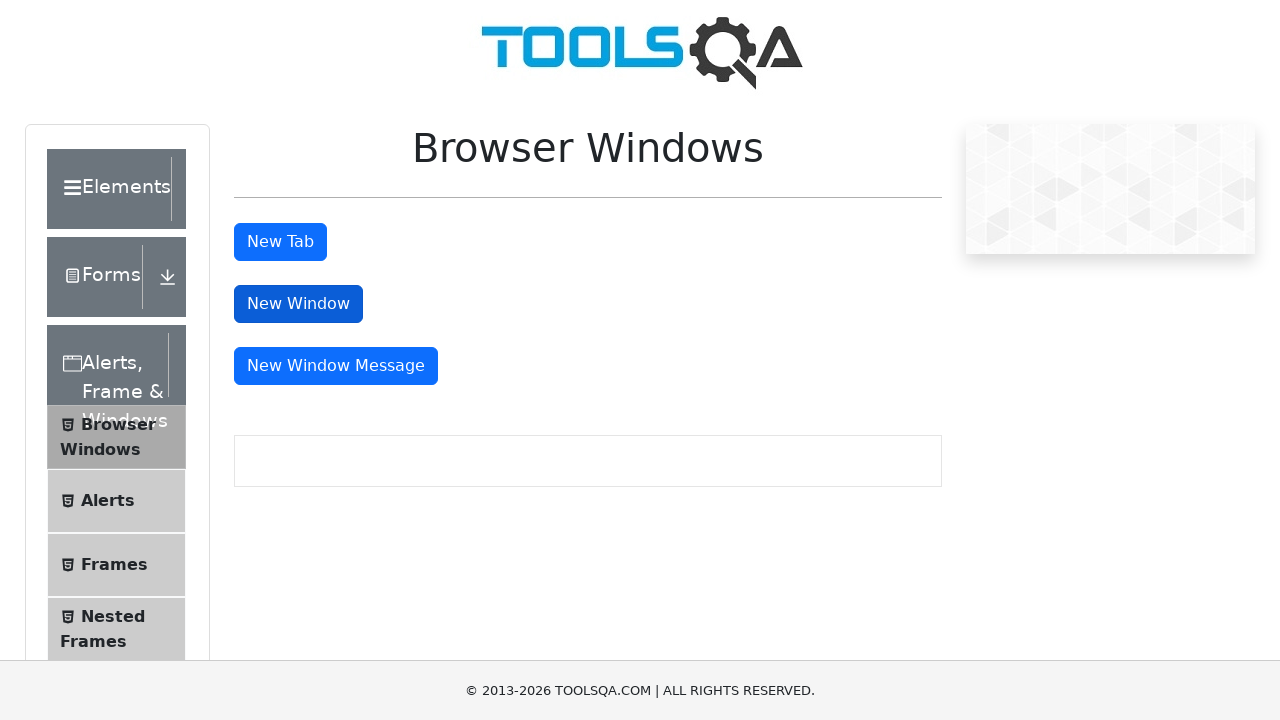

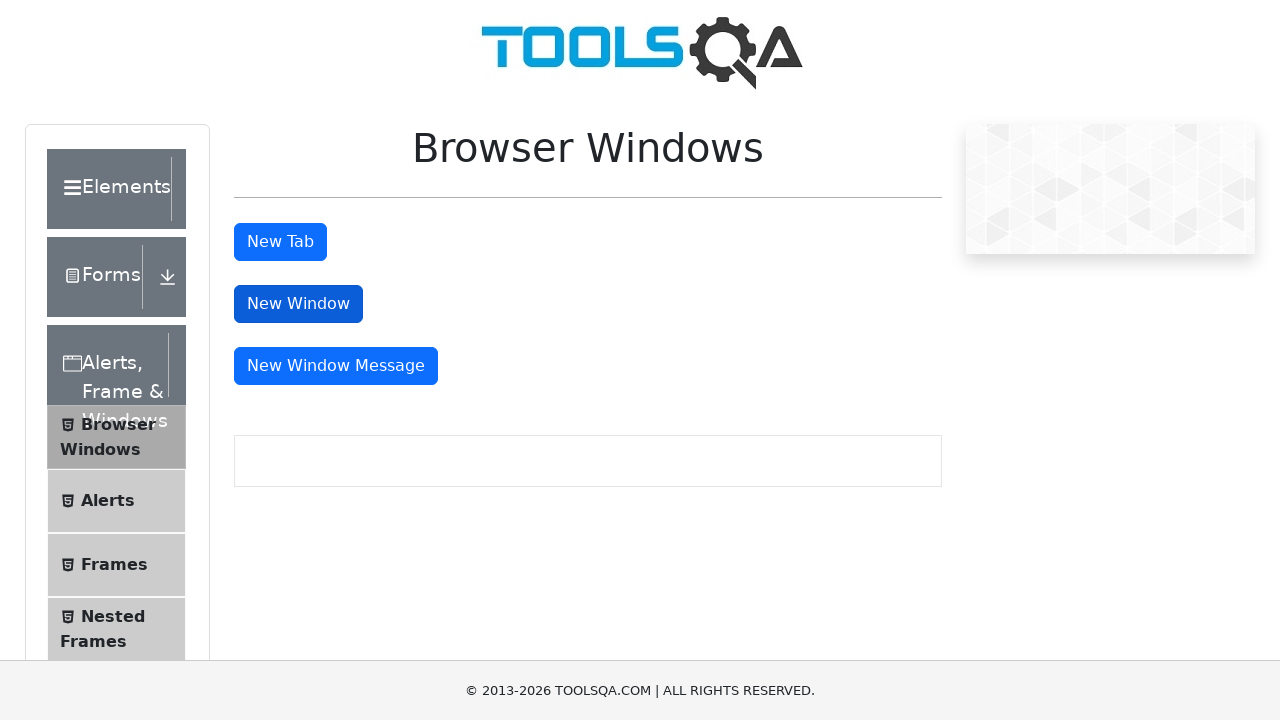